Tests checkbox functionality by clicking all checkboxes on a demo page and verifying their selection

Starting URL: https://selenium08.blogspot.com/2019/07/check-box-and-radio-buttons.html

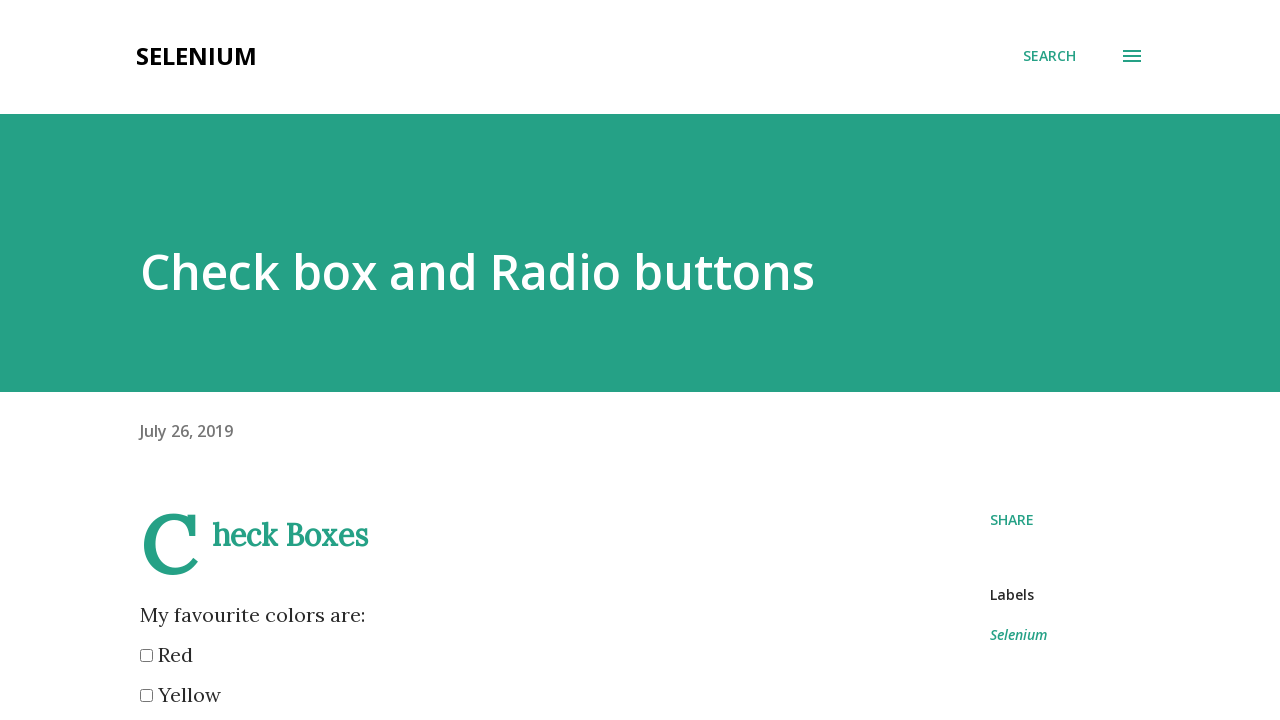

Navigated to checkbox demo page
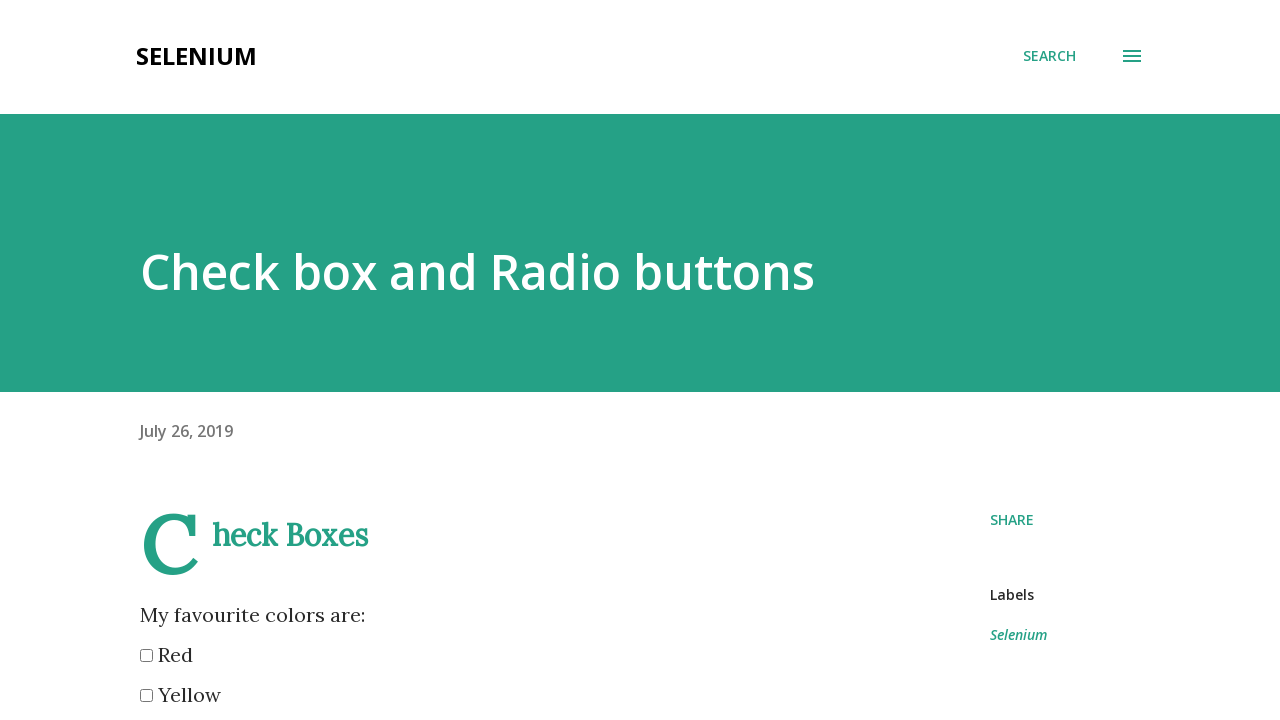

Located all checkboxes on the page
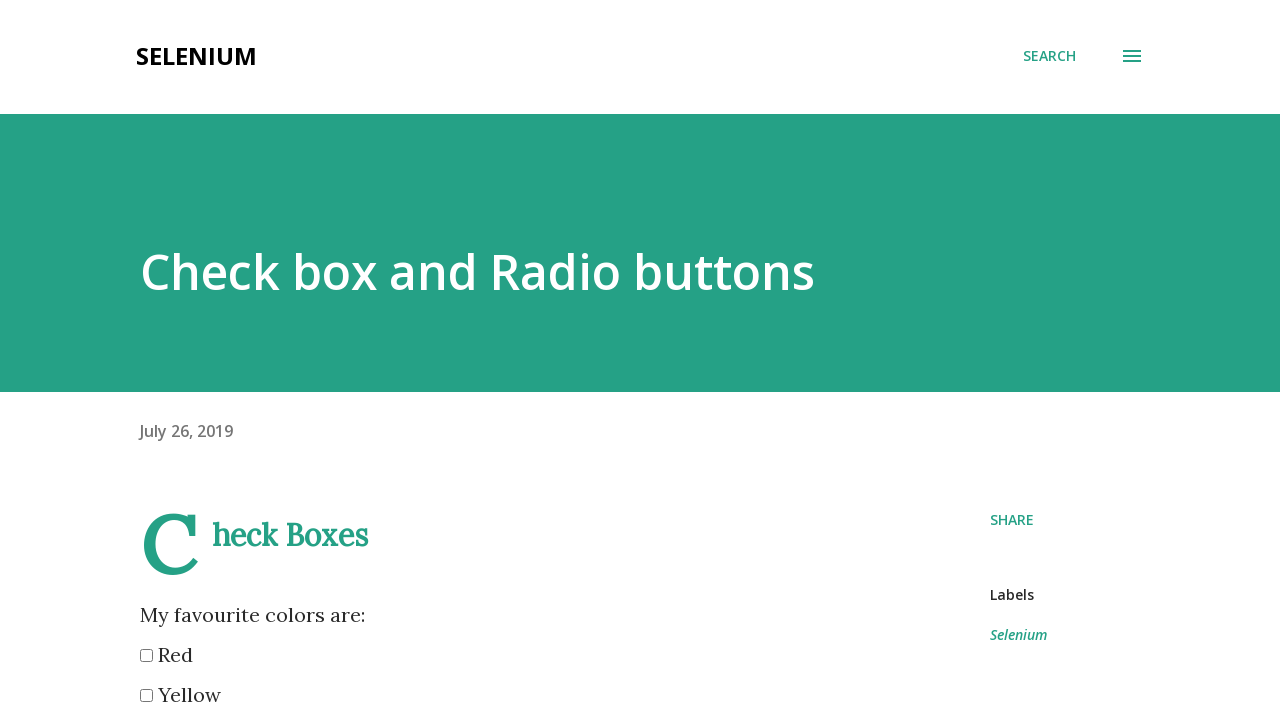

Clicked a checkbox at (146, 656) on xpath=//div[@id='post-body-7702345506409447484']/div/input >> nth=0
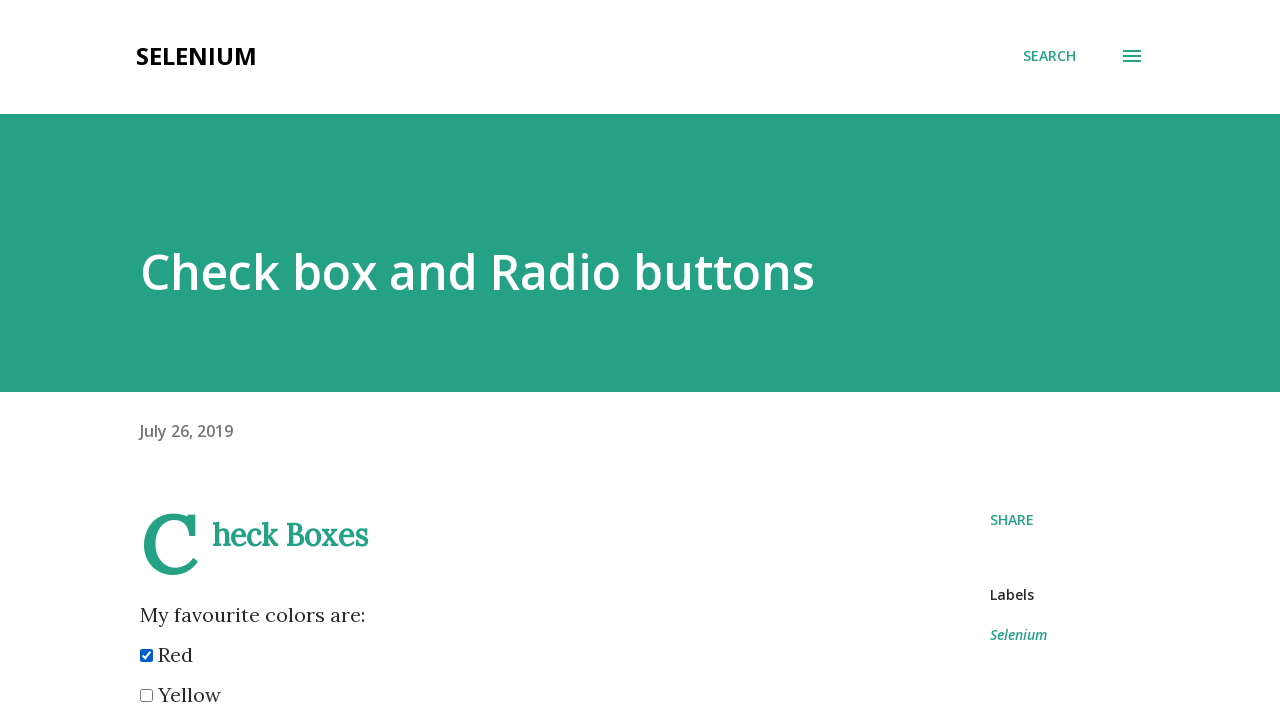

Clicked a checkbox at (146, 696) on xpath=//div[@id='post-body-7702345506409447484']/div/input >> nth=1
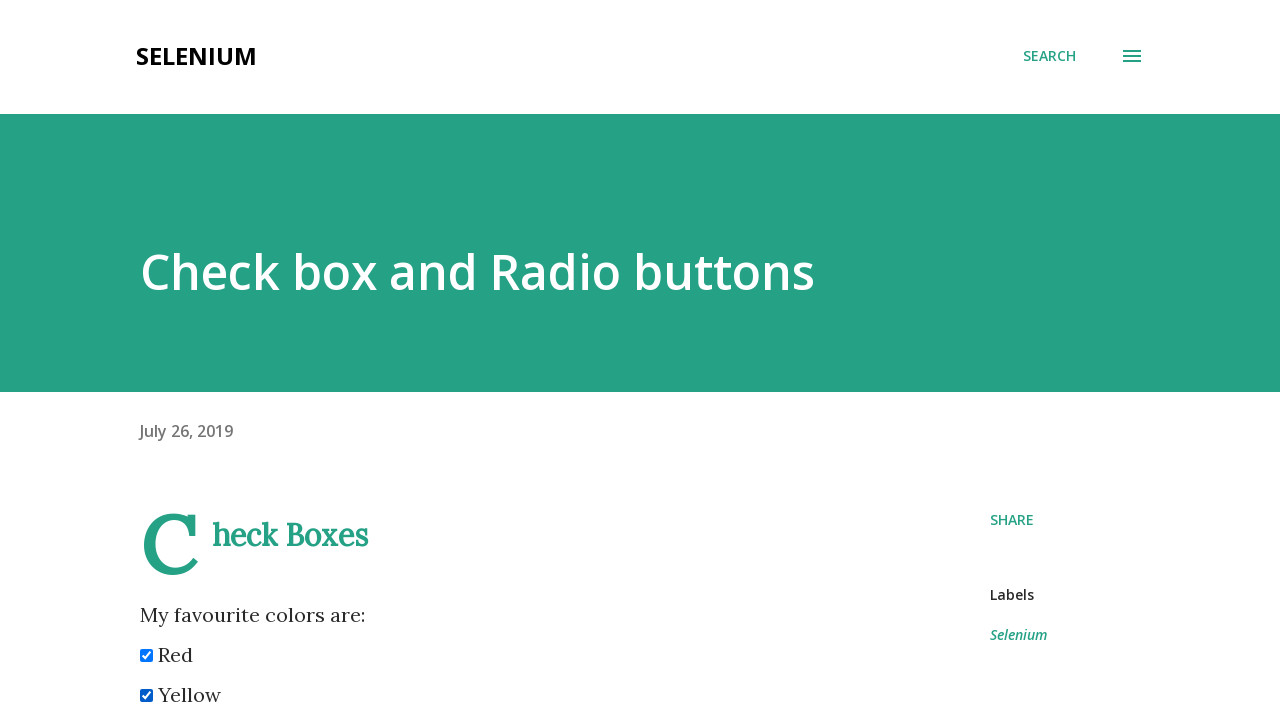

Clicked a checkbox at (146, 360) on xpath=//div[@id='post-body-7702345506409447484']/div/input >> nth=2
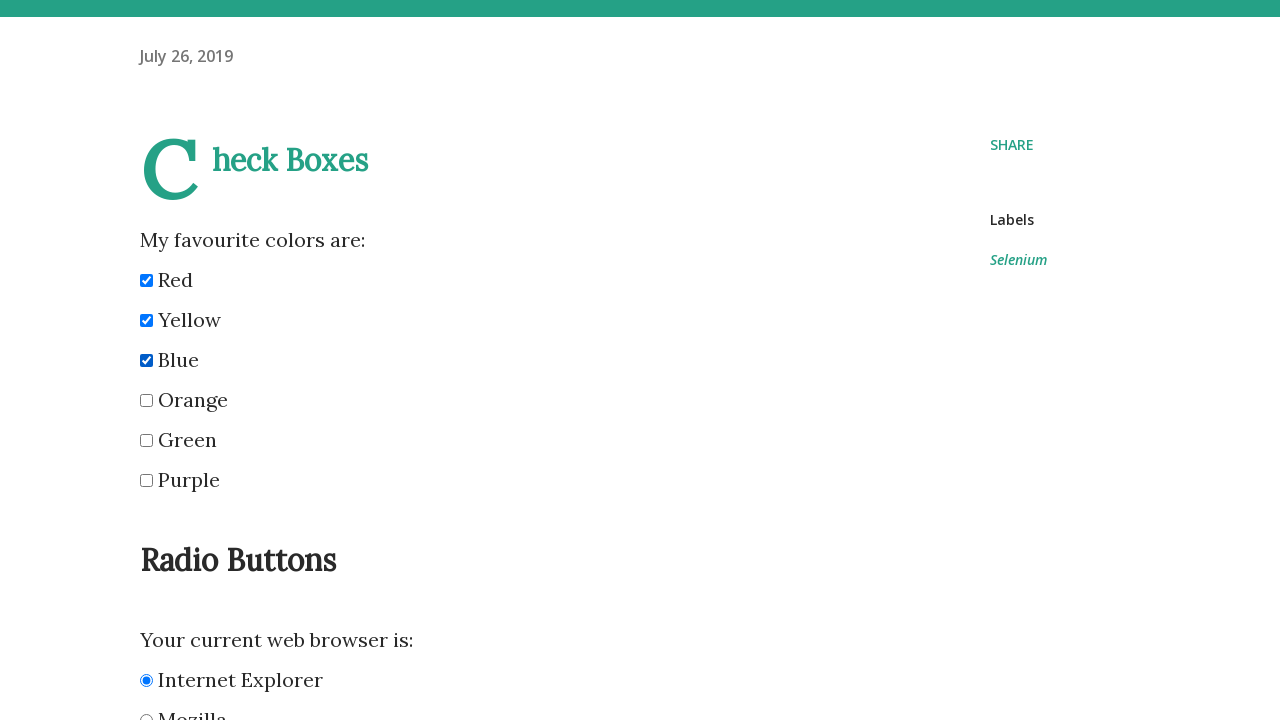

Clicked a checkbox at (146, 400) on xpath=//div[@id='post-body-7702345506409447484']/div/input >> nth=3
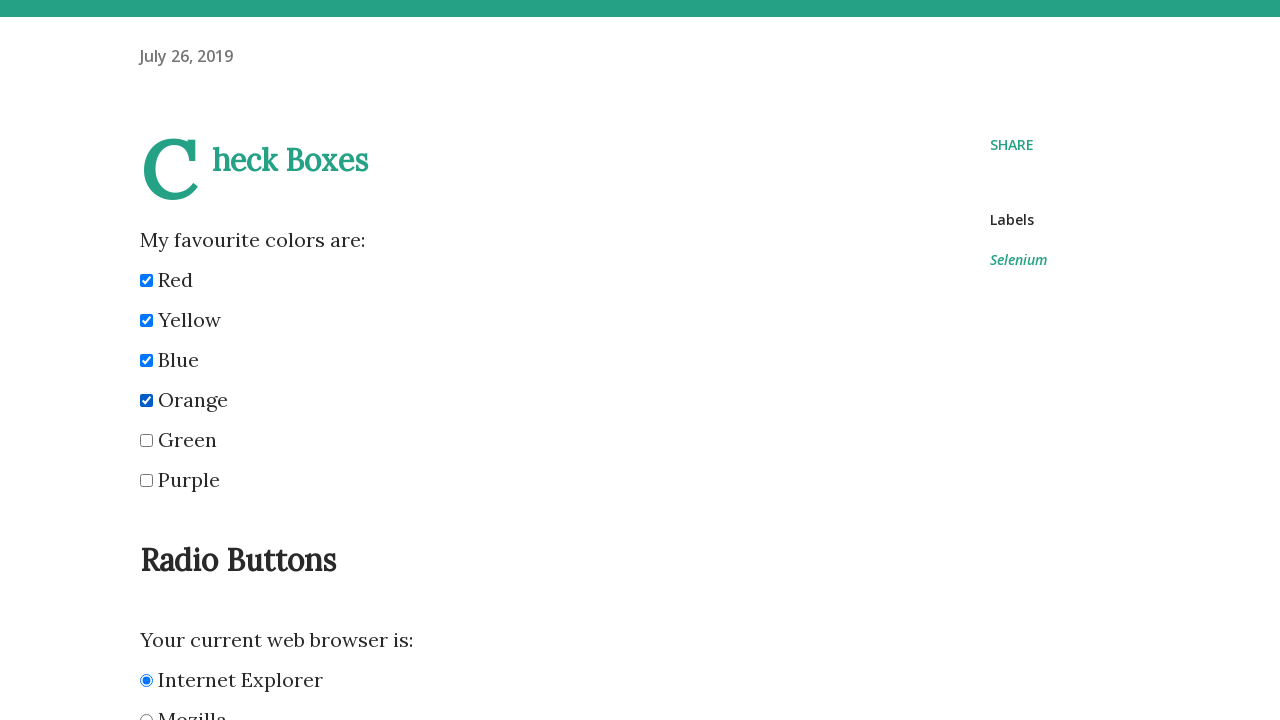

Clicked a checkbox at (146, 440) on xpath=//div[@id='post-body-7702345506409447484']/div/input >> nth=4
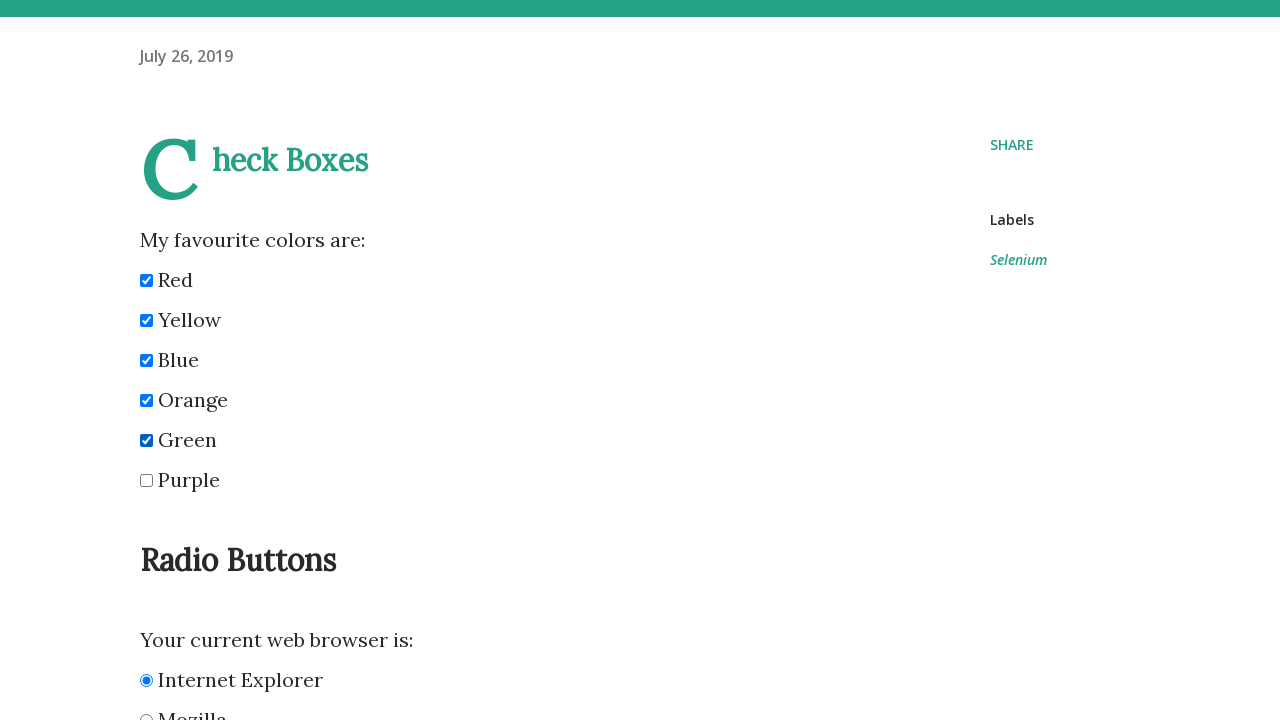

Clicked a checkbox at (146, 480) on xpath=//div[@id='post-body-7702345506409447484']/div/input >> nth=5
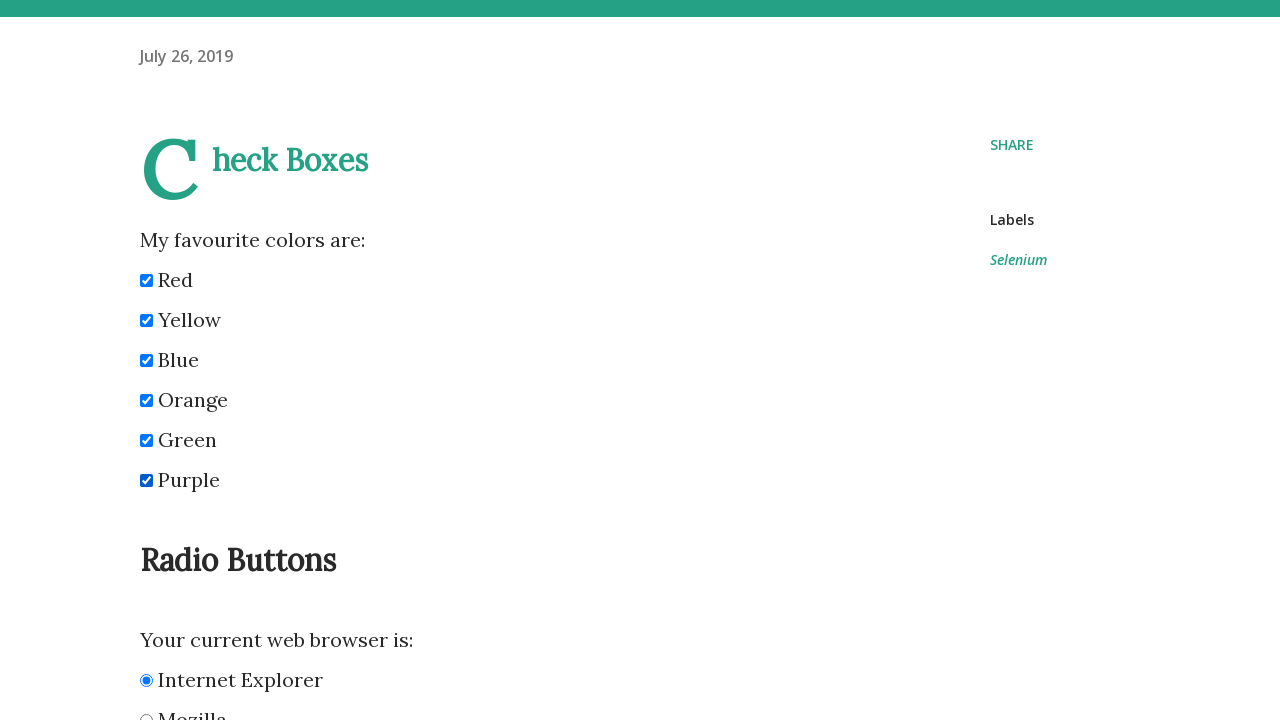

Verified checkbox value: red
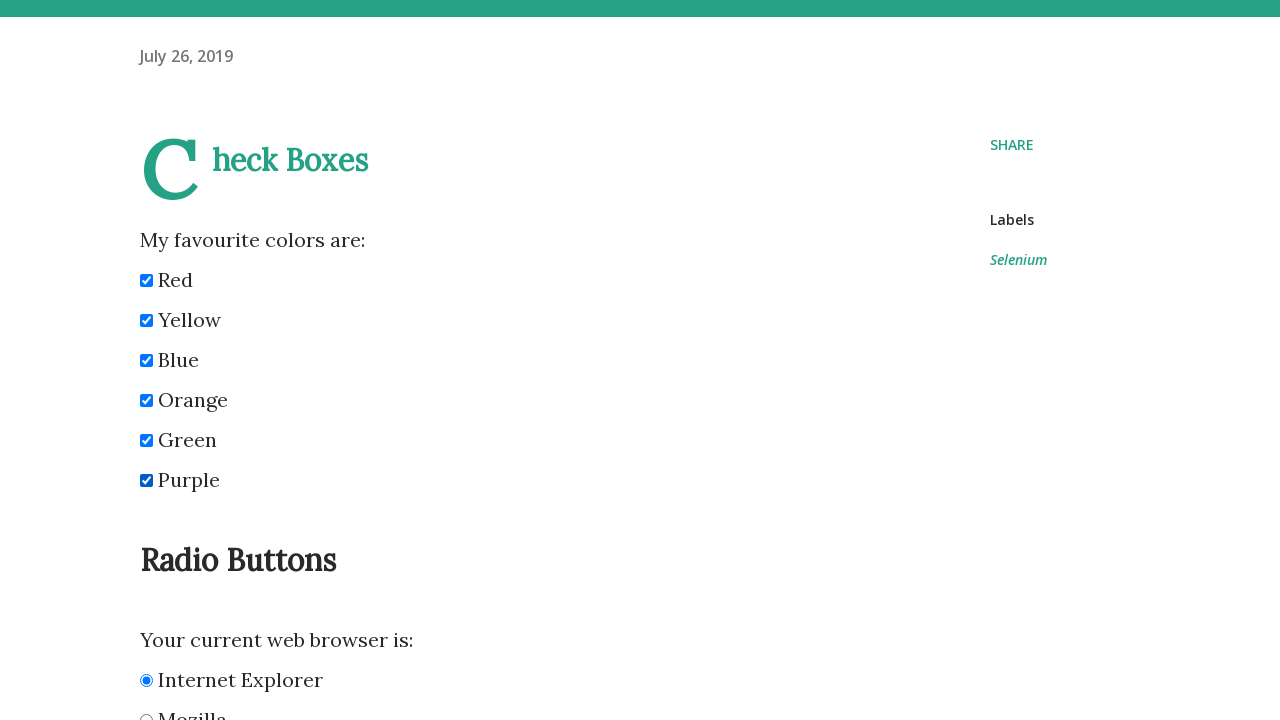

Verified checkbox value: yellow
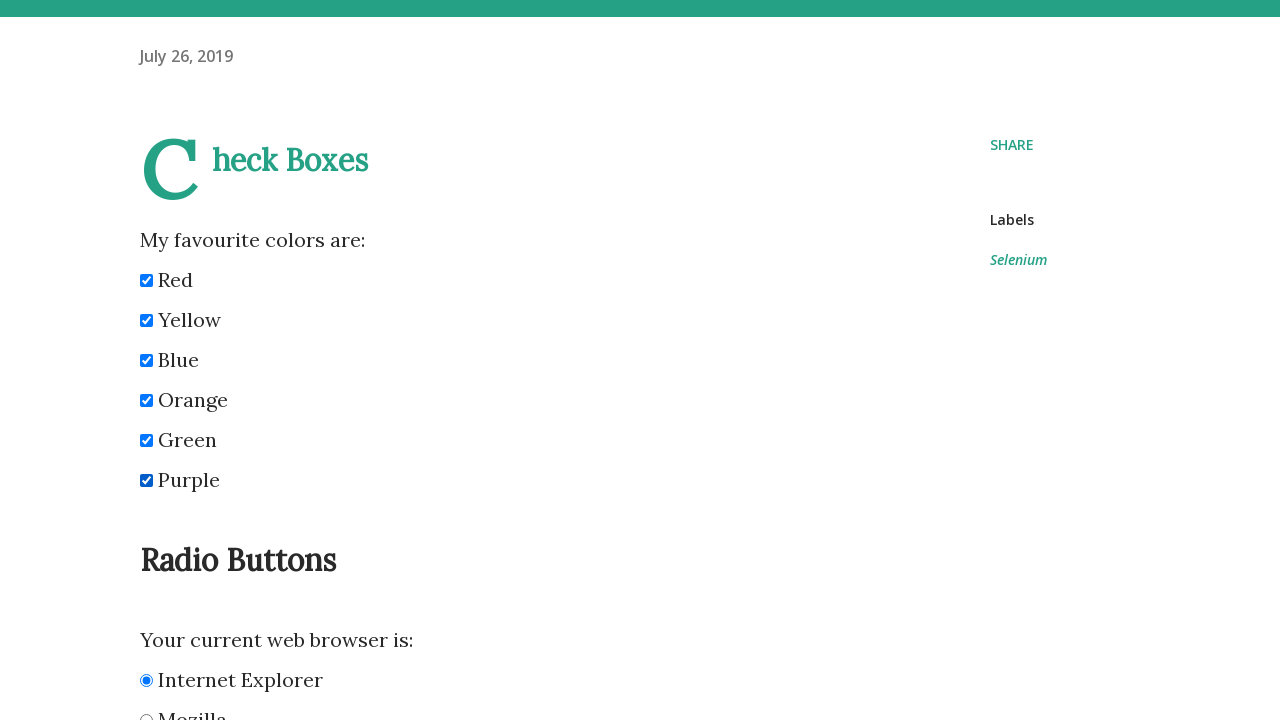

Verified checkbox value: blue
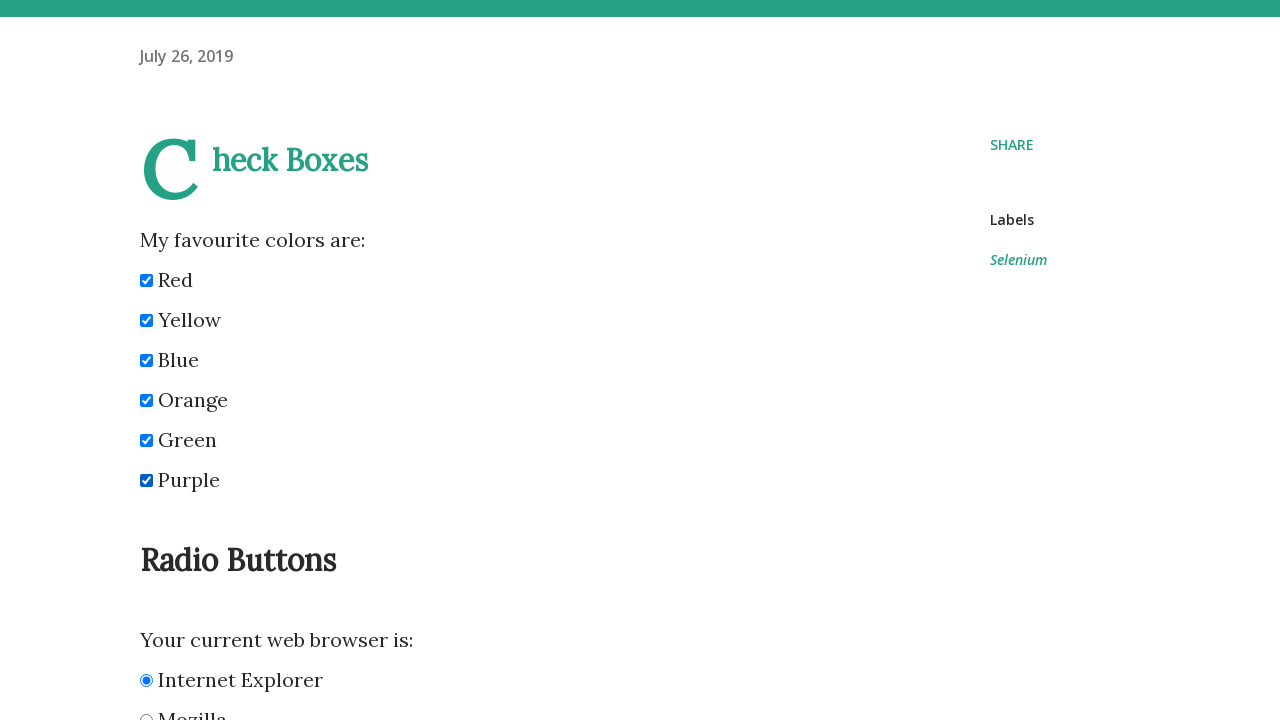

Verified checkbox value: orange
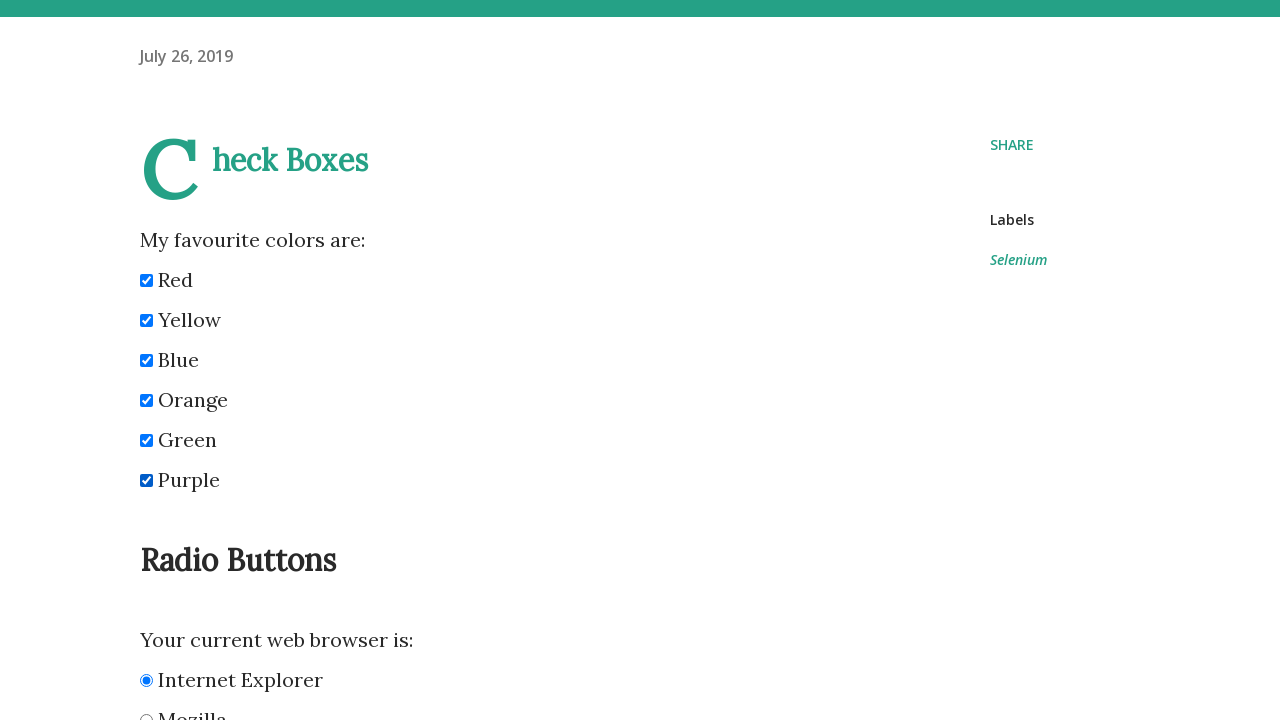

Verified checkbox value: green
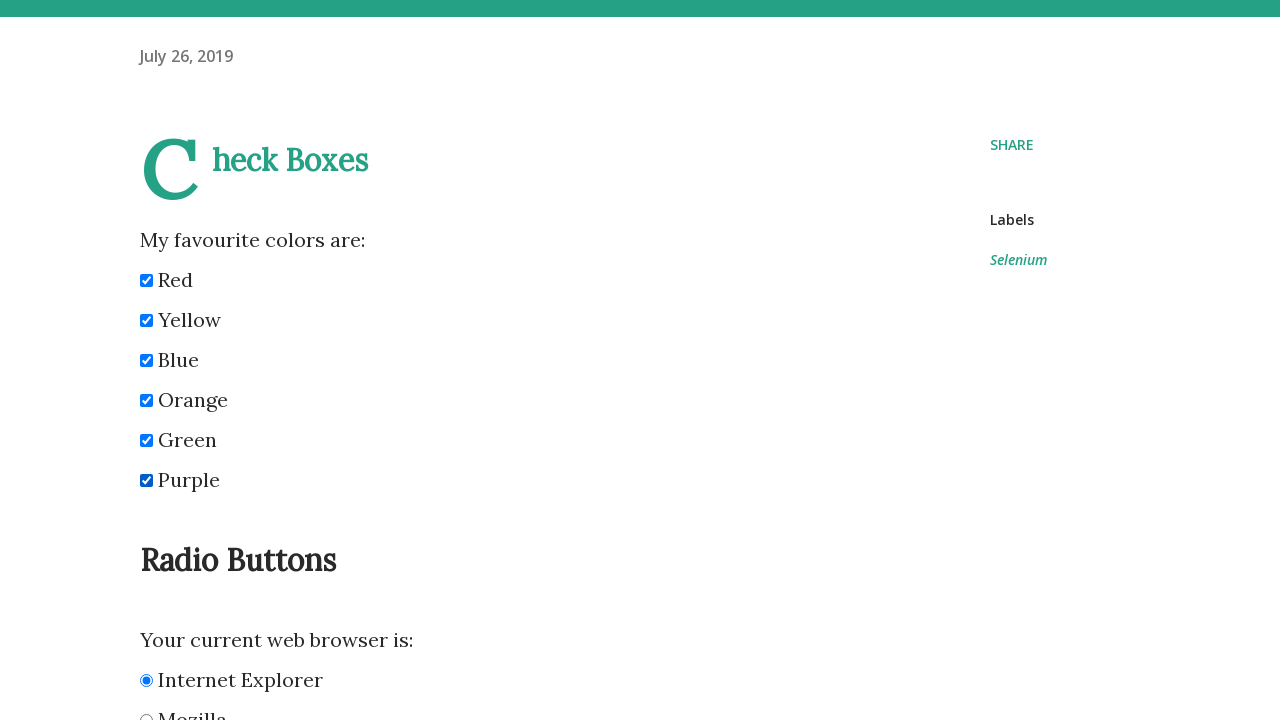

Verified checkbox value: purple
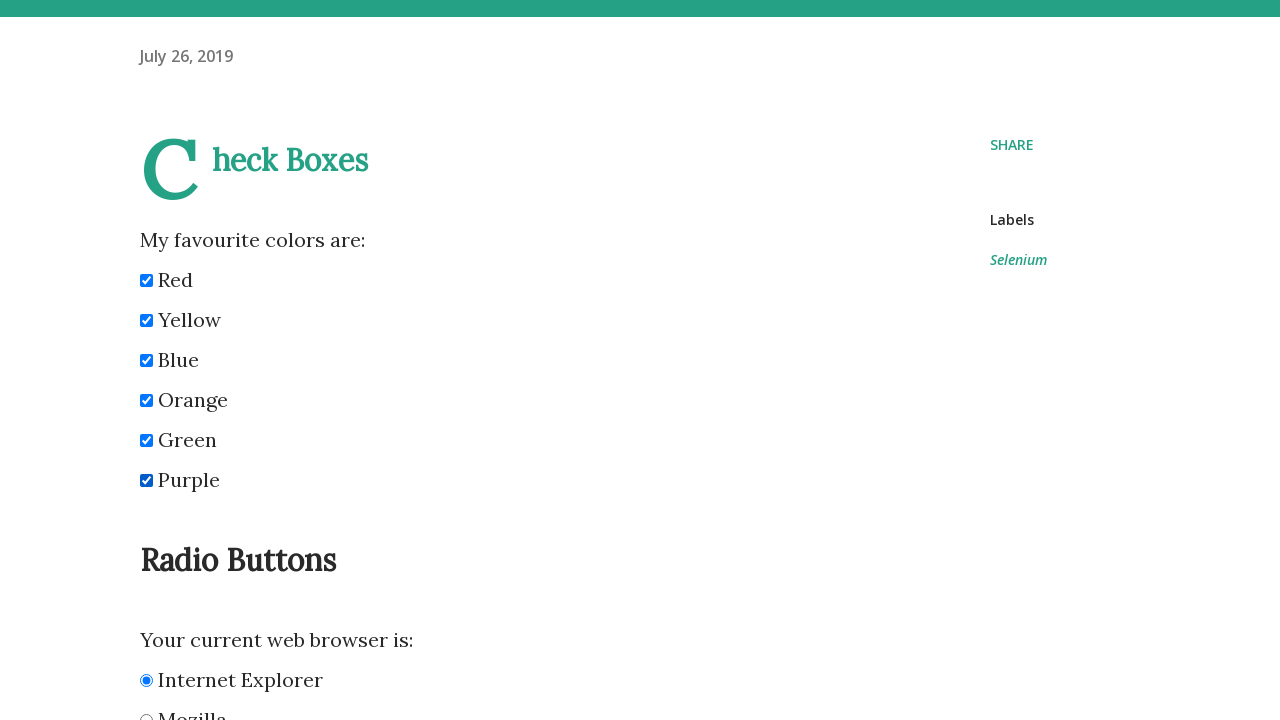

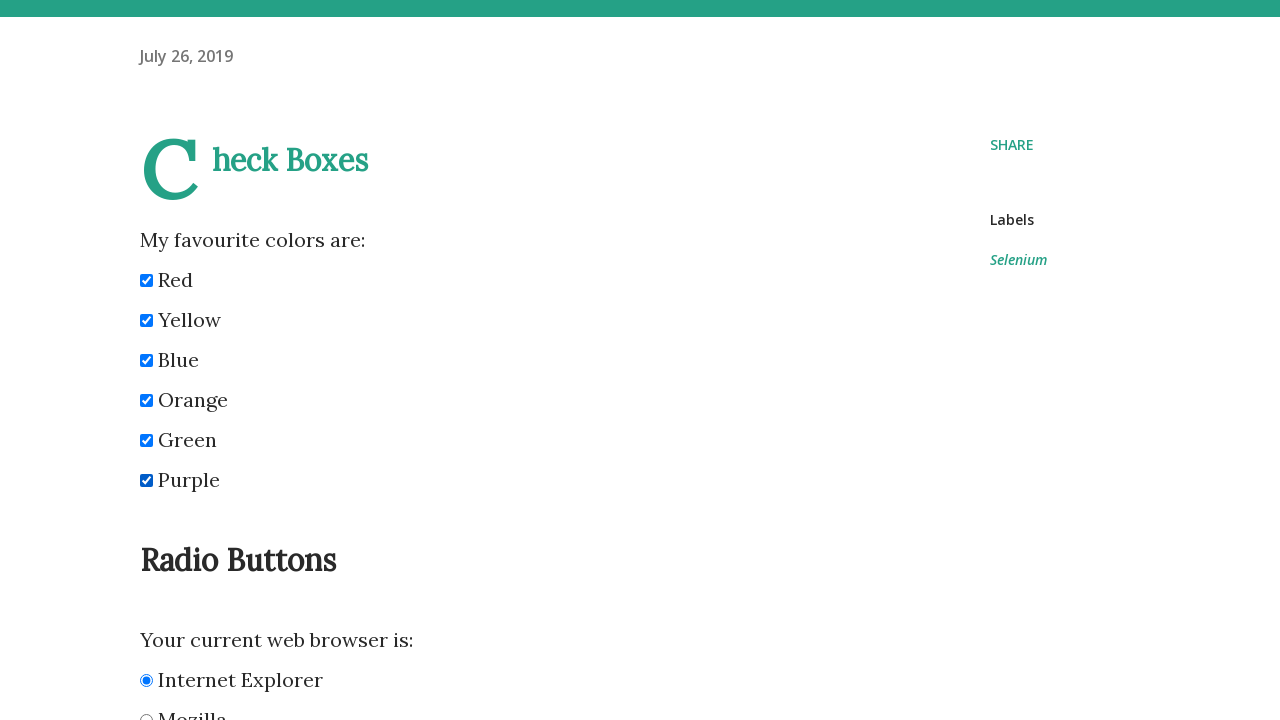